Verifies that the browser successfully navigates to the SmartBear website URL

Starting URL: https://smartbear.com/

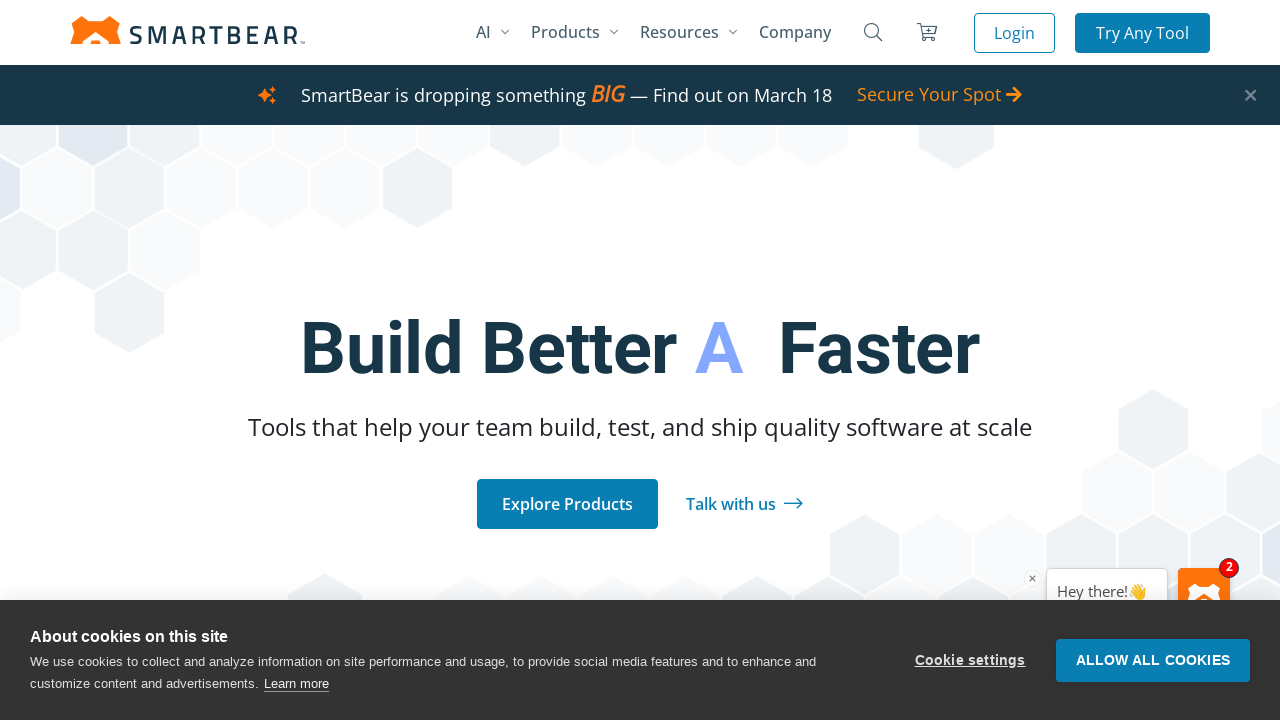

Navigated to SmartBear website URL https://smartbear.com/
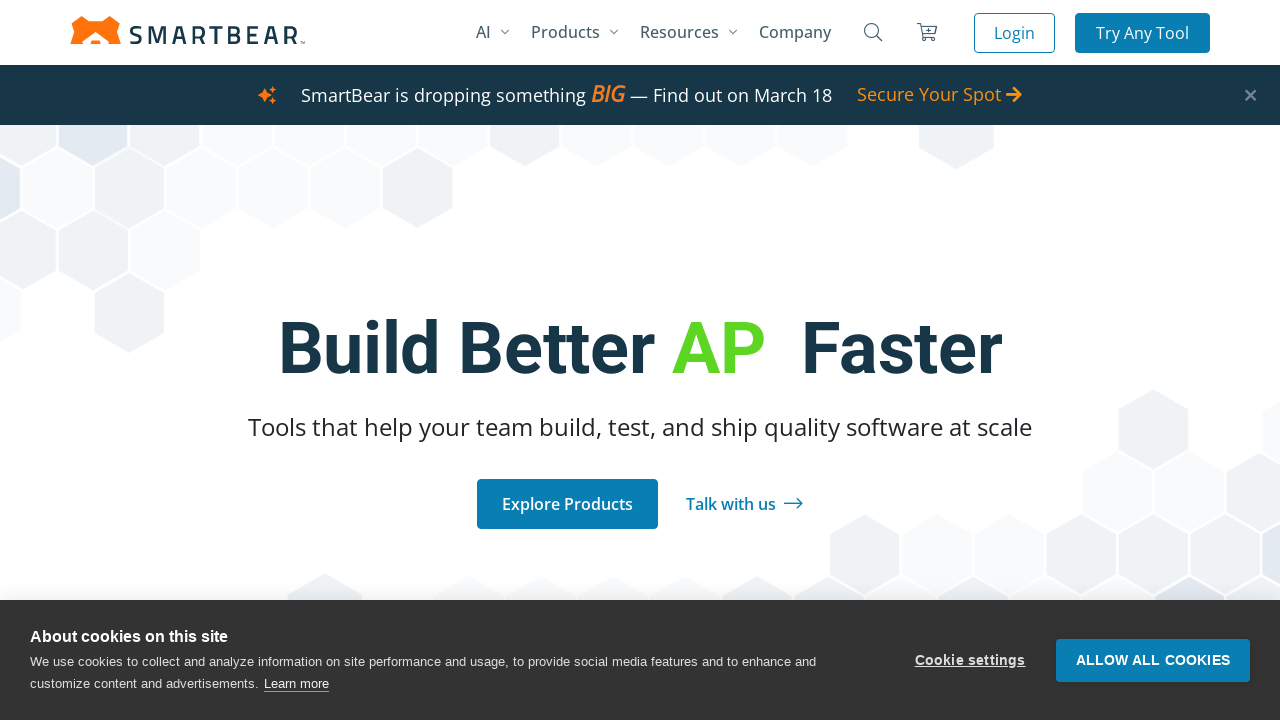

Verified that browser successfully navigated to SmartBear website URL
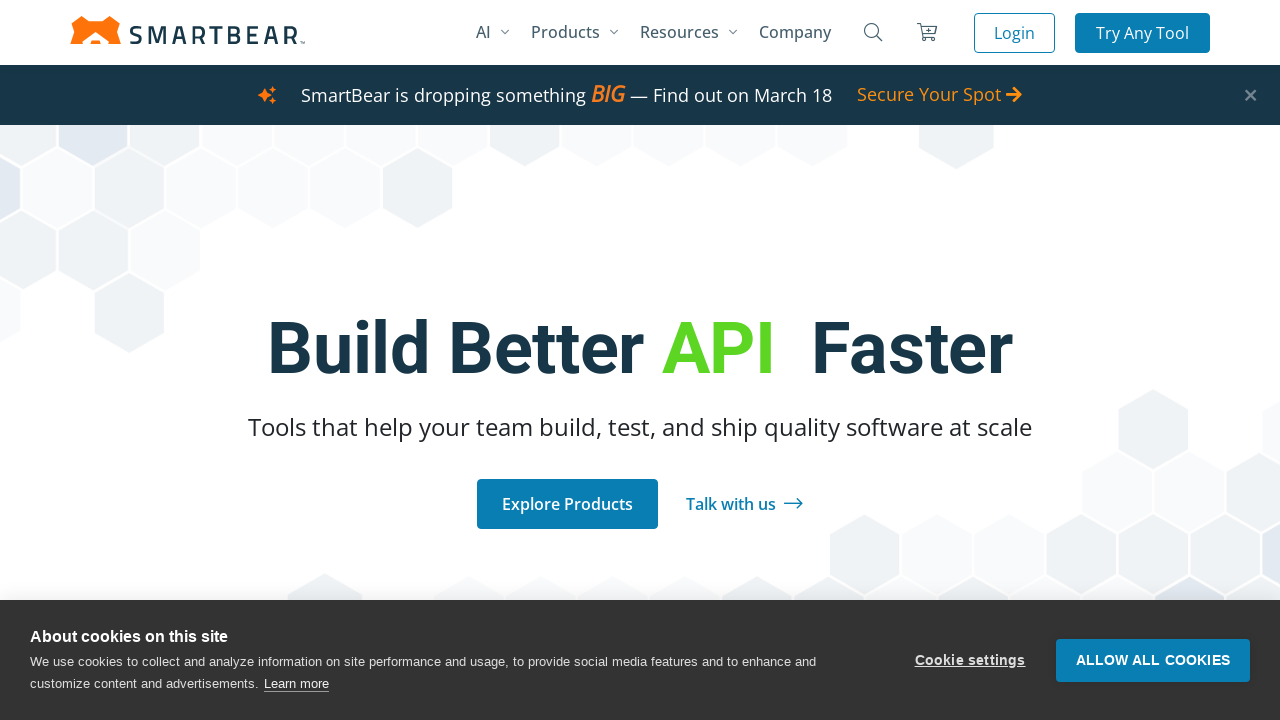

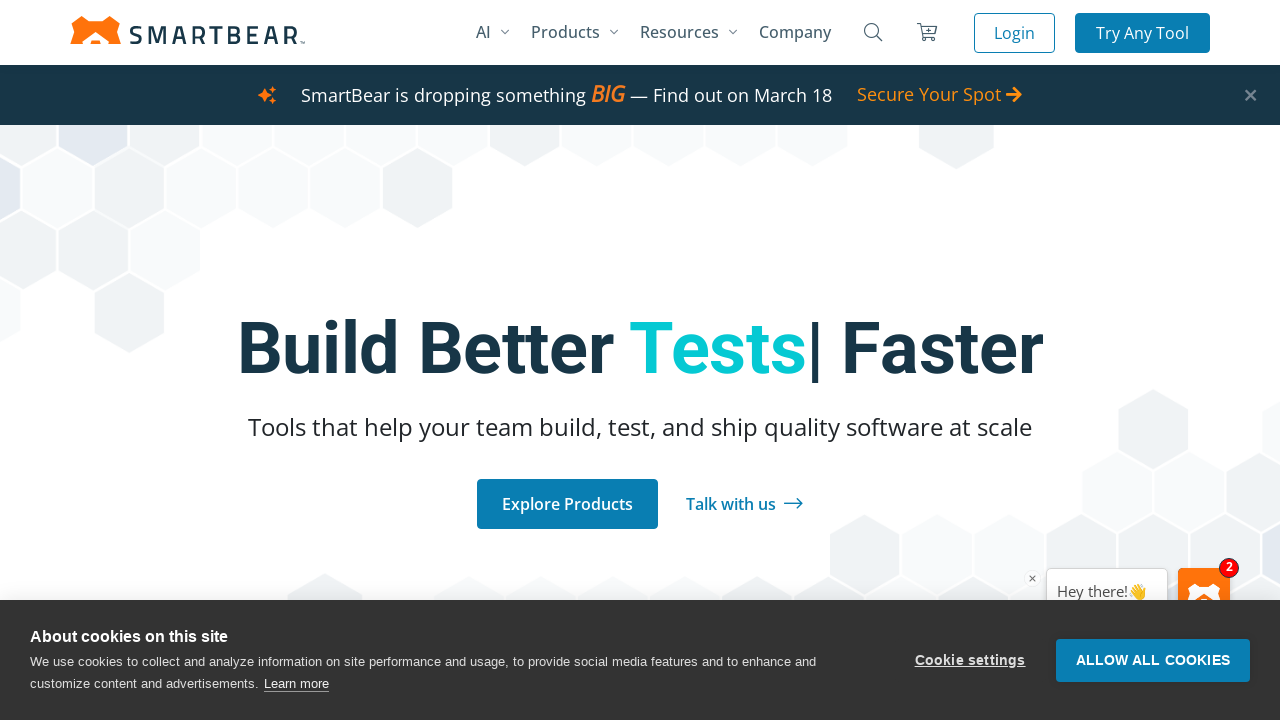